Tests prompt alert popup functionality by clicking through to the prompt alert section, entering text into the prompt, and verifying the entered text appears on the page

Starting URL: https://demo.automationtesting.in/Alerts.html

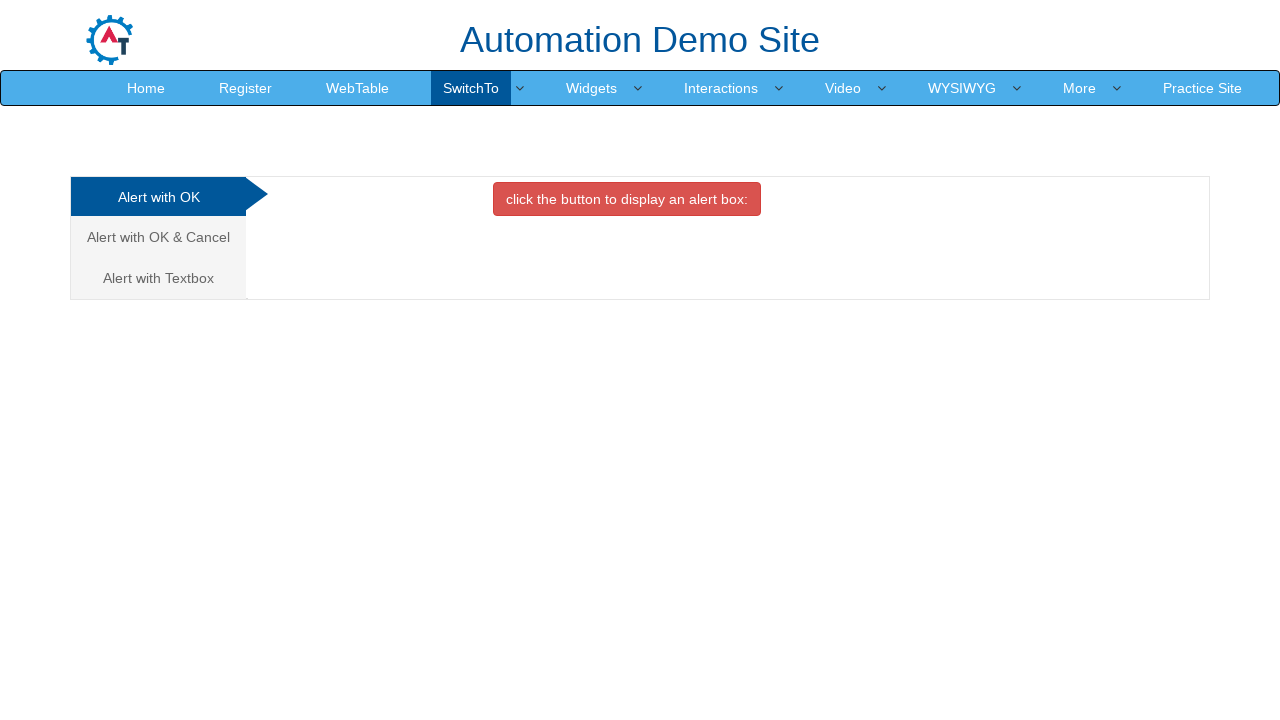

Clicked on 'Alert with Textbox' tab at (158, 278) on xpath=//a[text()='Alert with Textbox ']
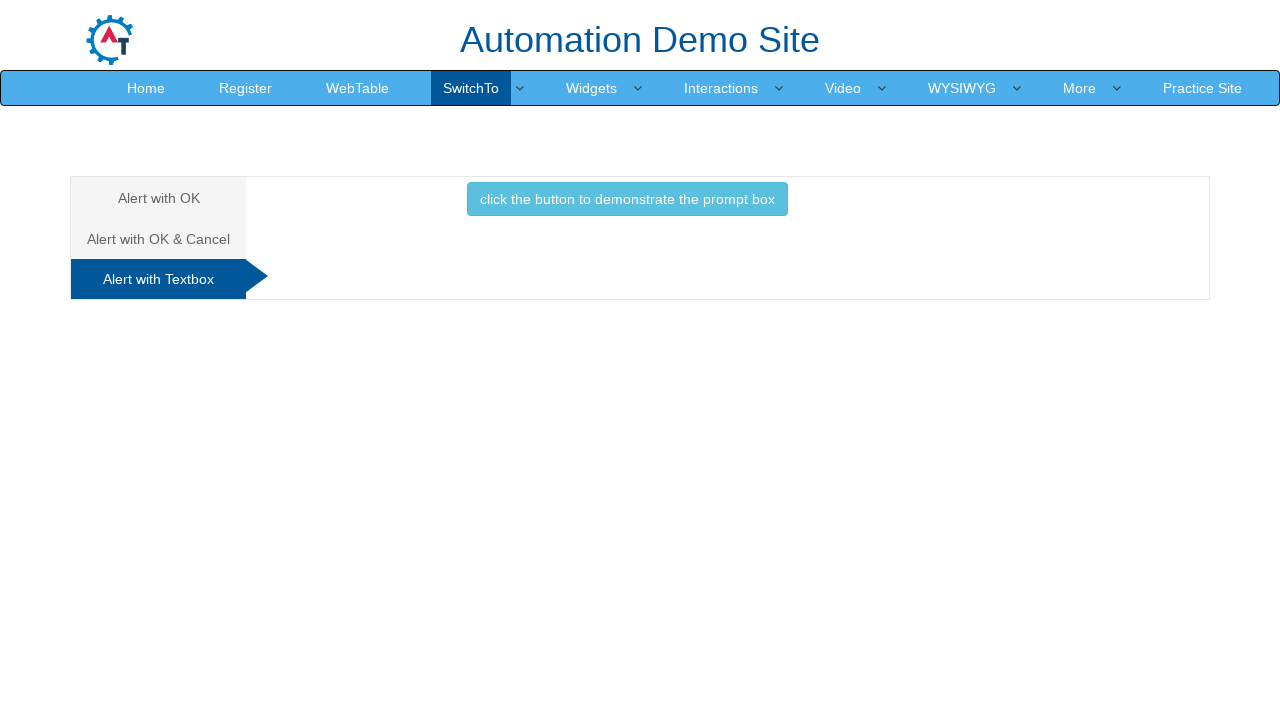

Clicked button to trigger prompt alert at (627, 199) on xpath=//button[@onclick='promptbox()']
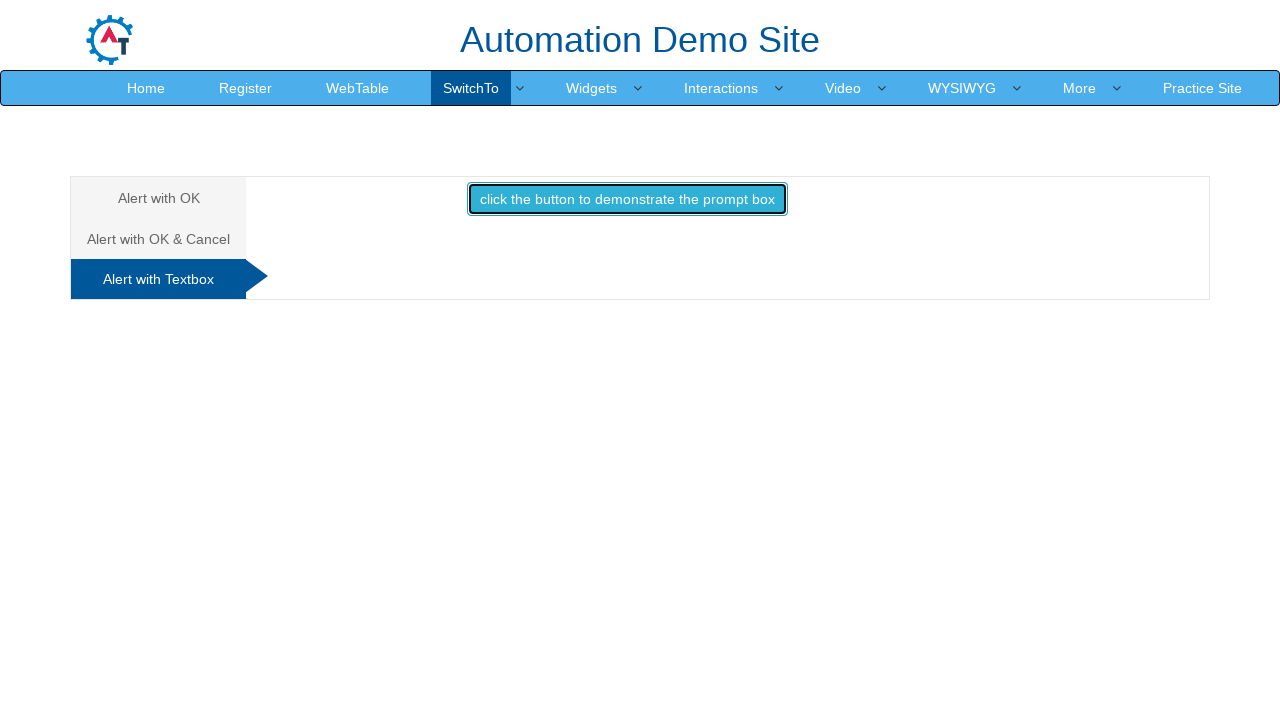

Set up dialog handler to accept prompt with text 'Radhika'
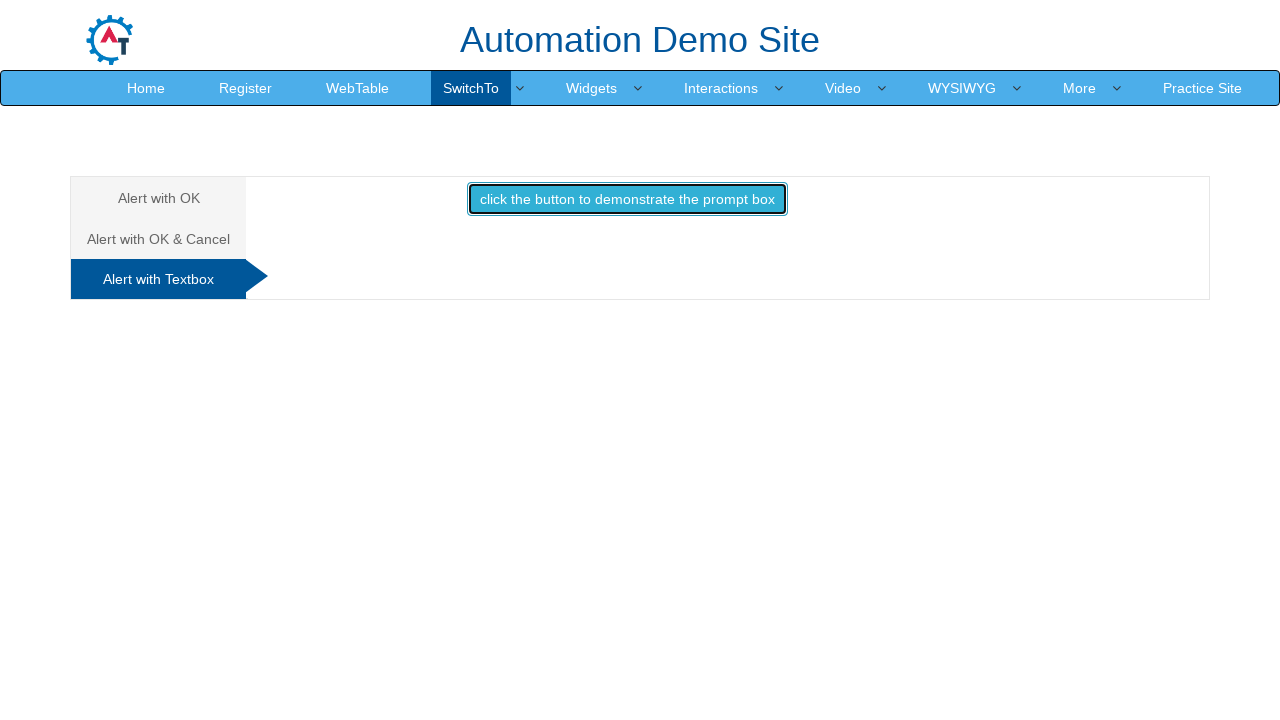

Re-triggered prompt alert with handler ready
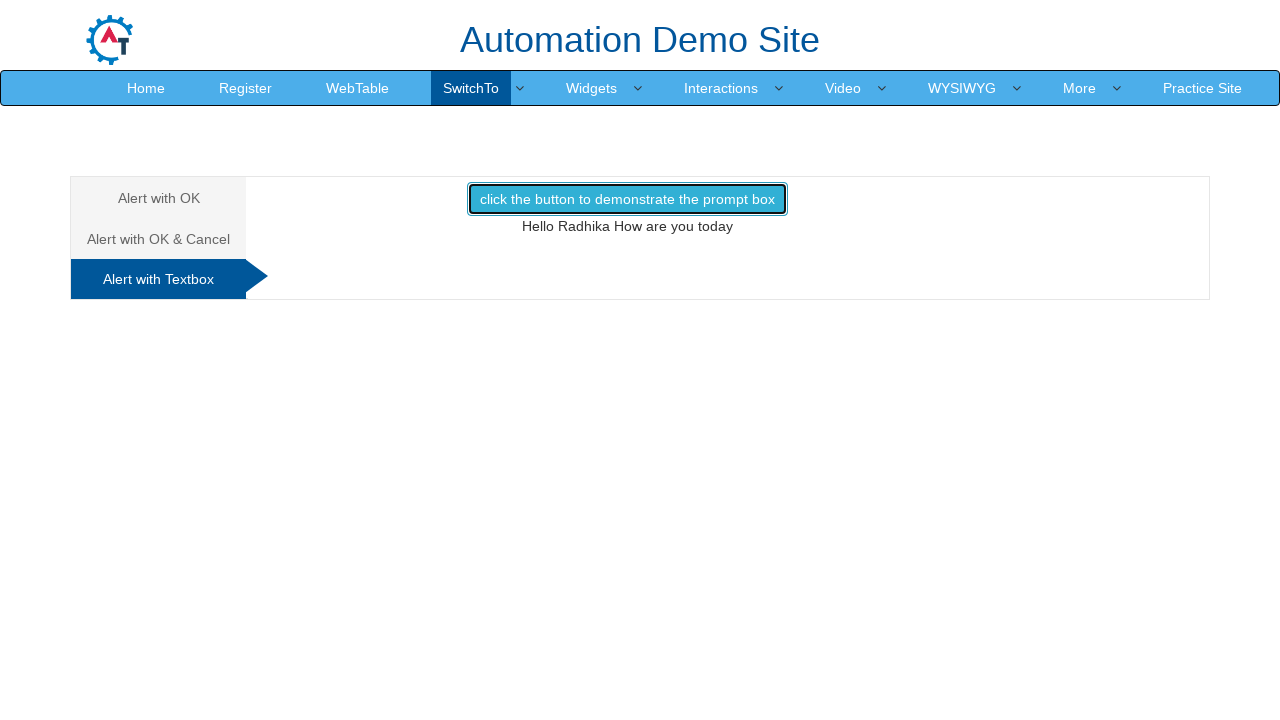

Retrieved result text from page element with id 'demo1'
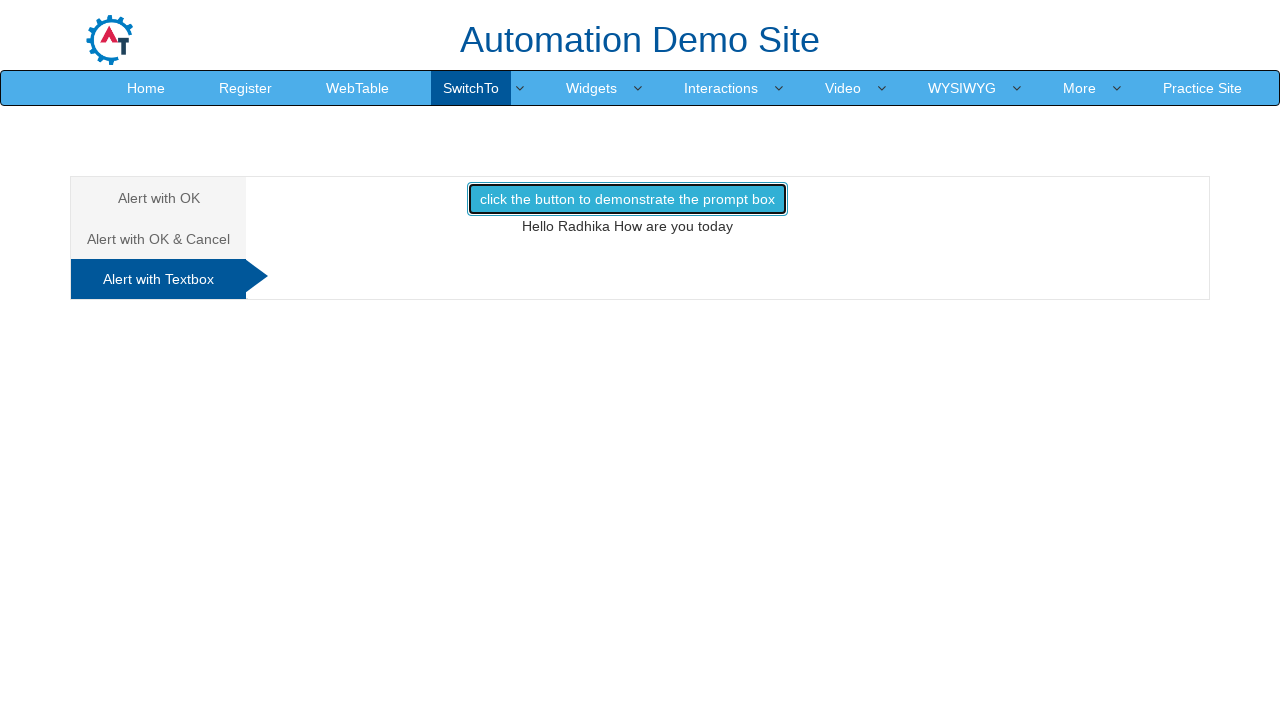

Verified expected text 'Hello Radhika How are you today' appears in result
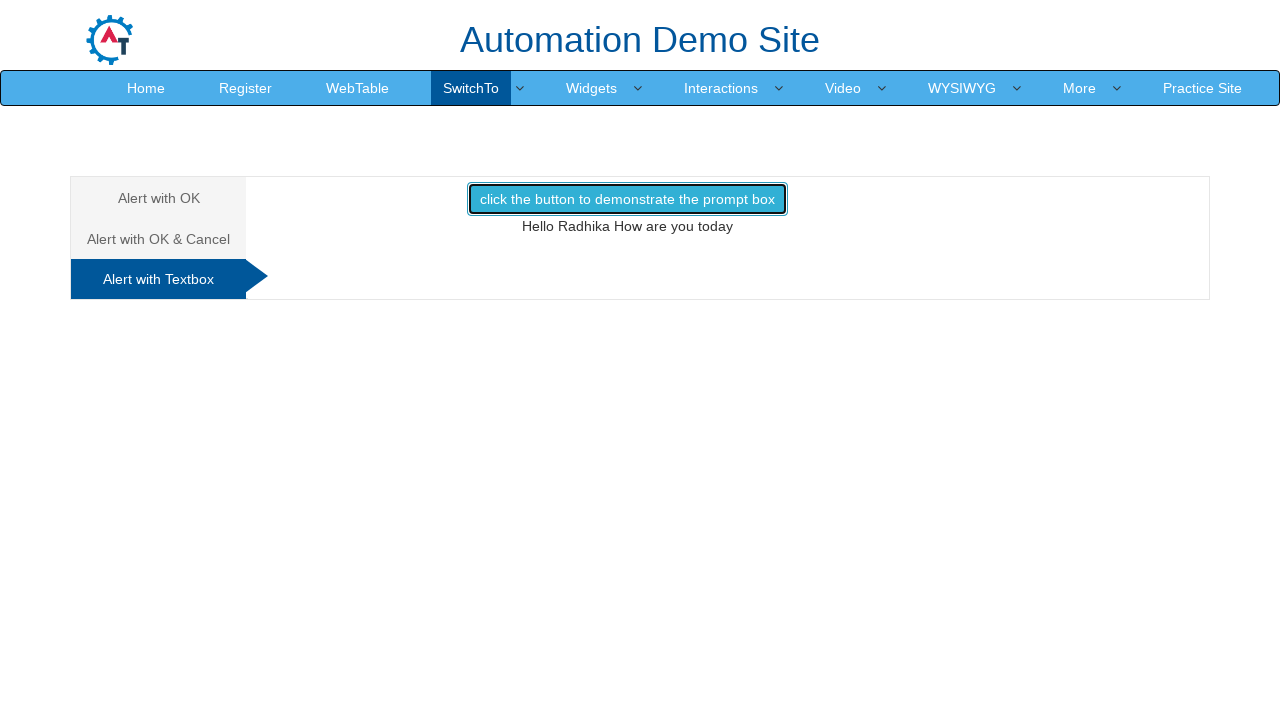

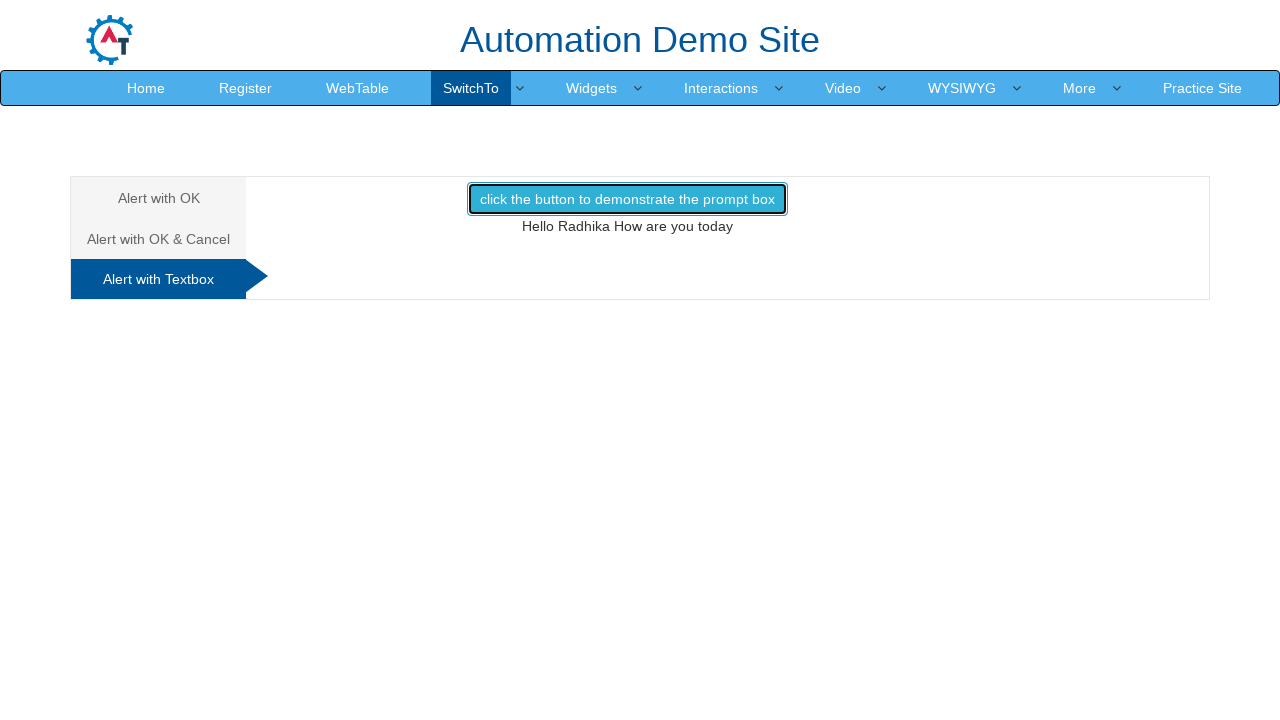